Navigates to a page with a large DOM and highlights a specific element by temporarily adding a red dashed border around it using JavaScript to modify the element's style attribute.

Starting URL: http://the-internet.herokuapp.com/large

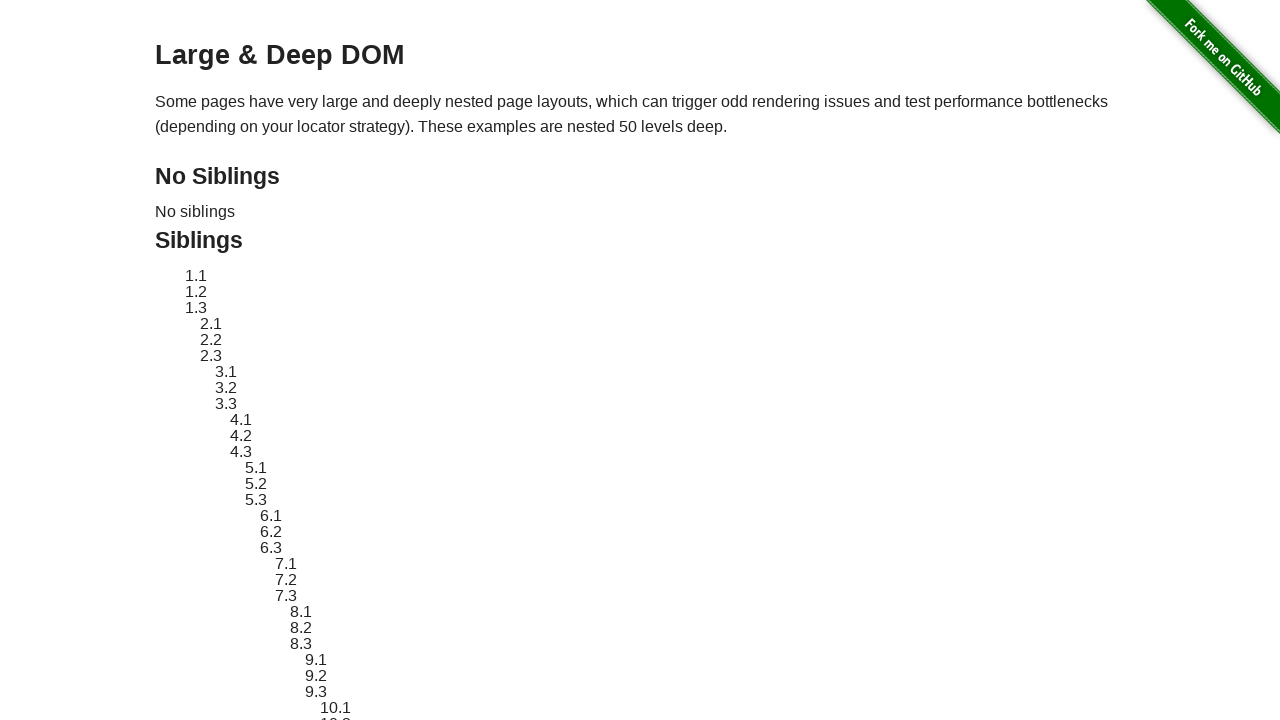

Navigated to the large DOM page
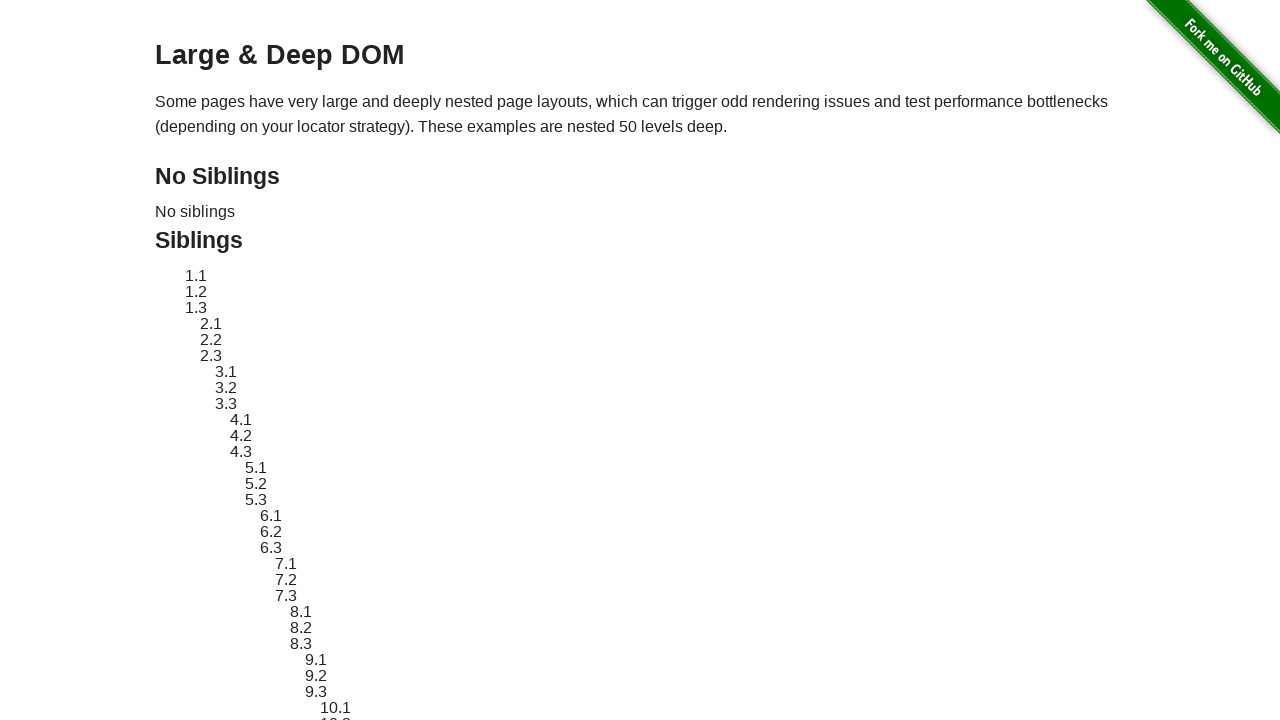

Located target element #sibling-2.3 in the DOM
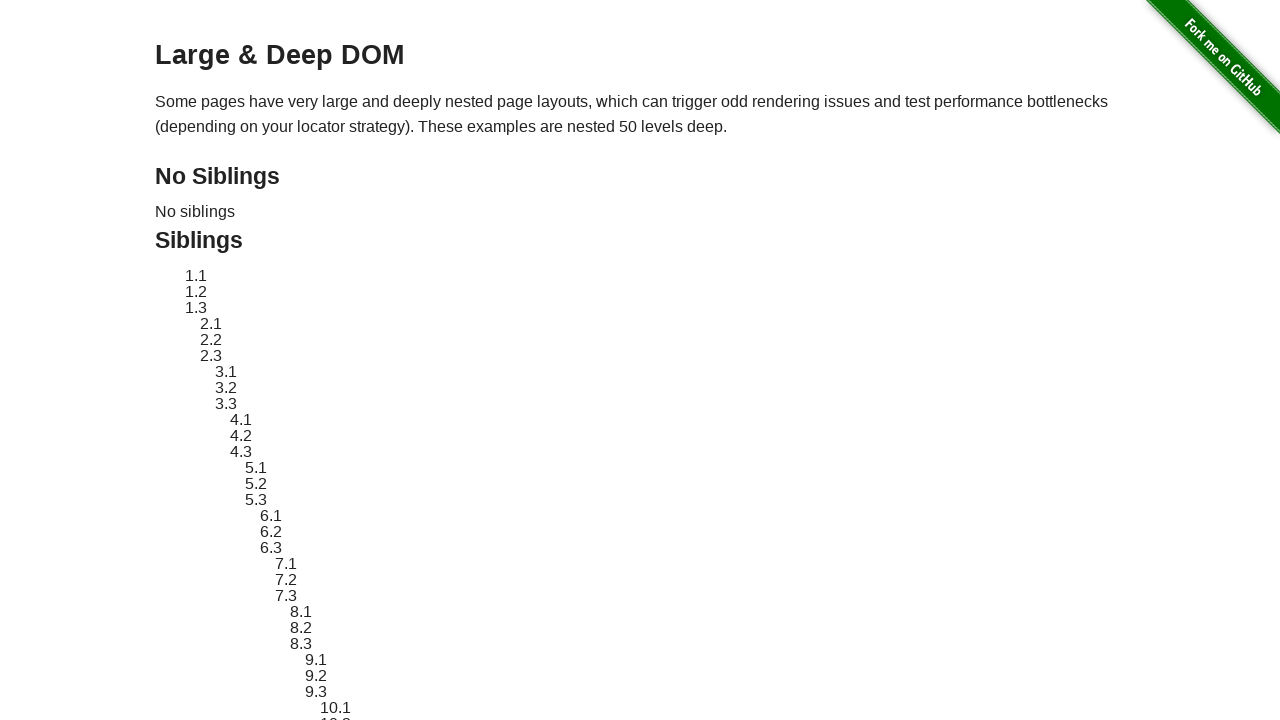

Applied red dashed border highlight to target element using JavaScript
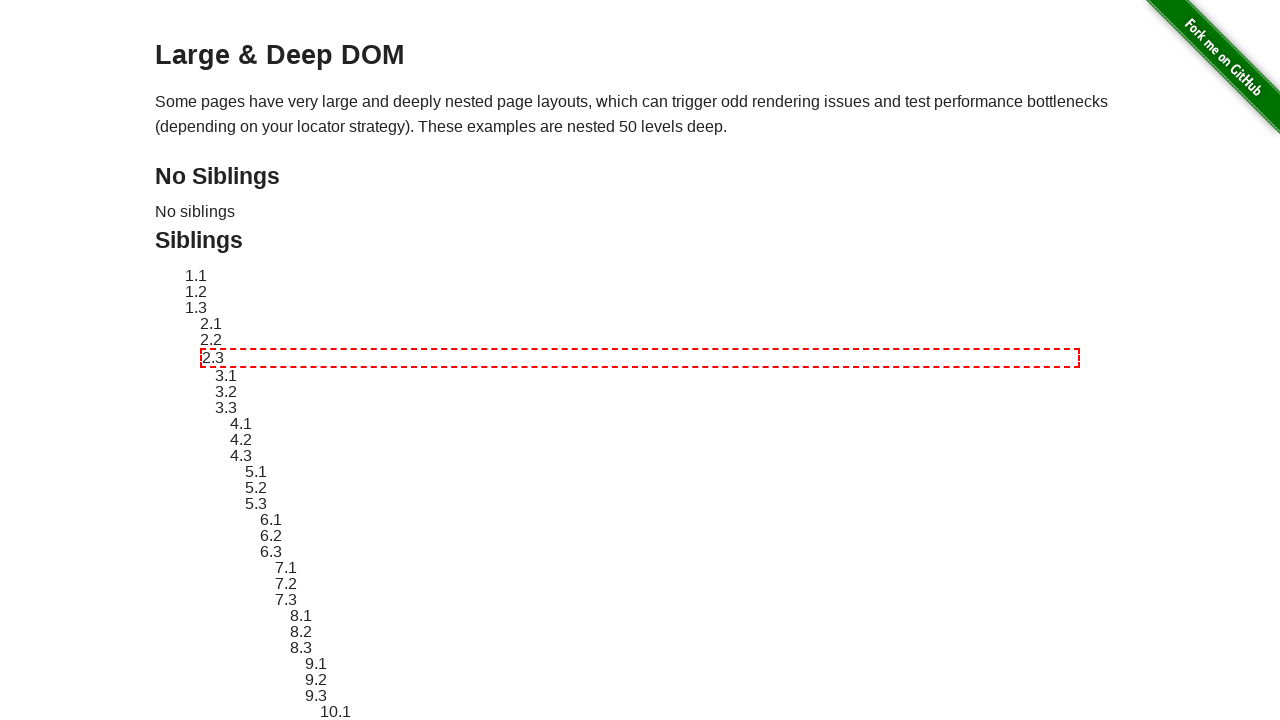

Waited 3 seconds to observe the highlight effect
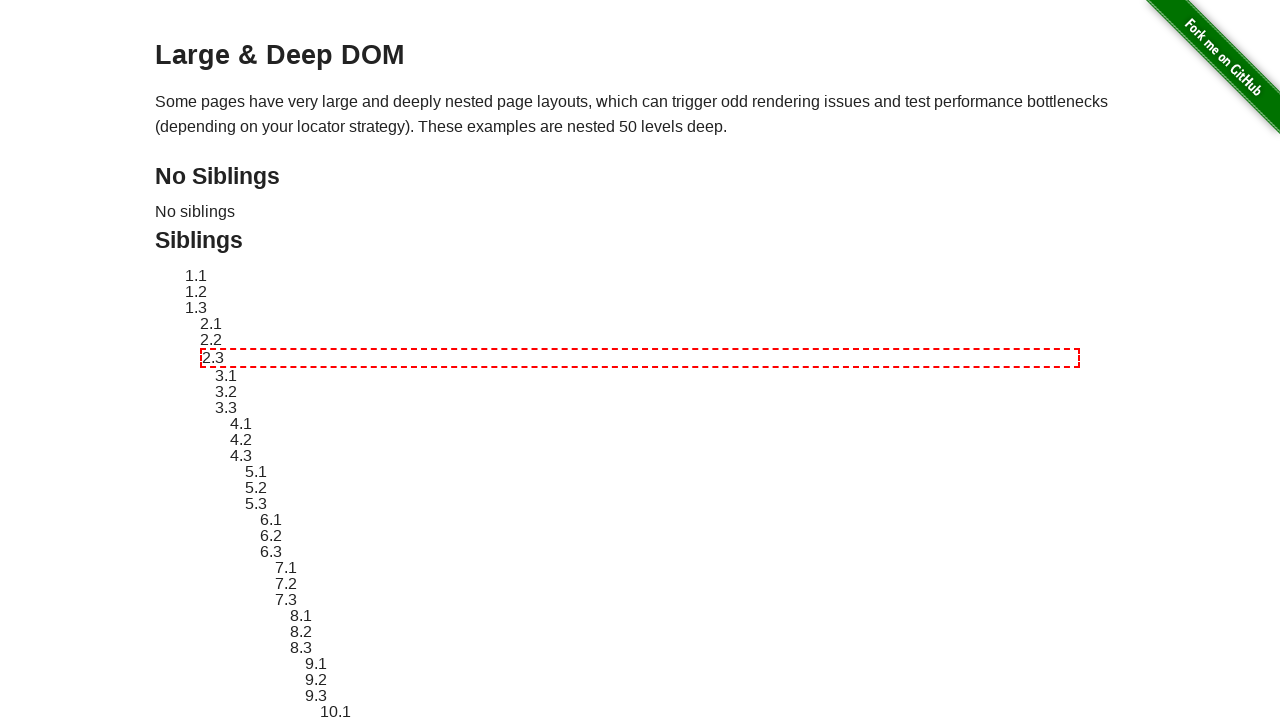

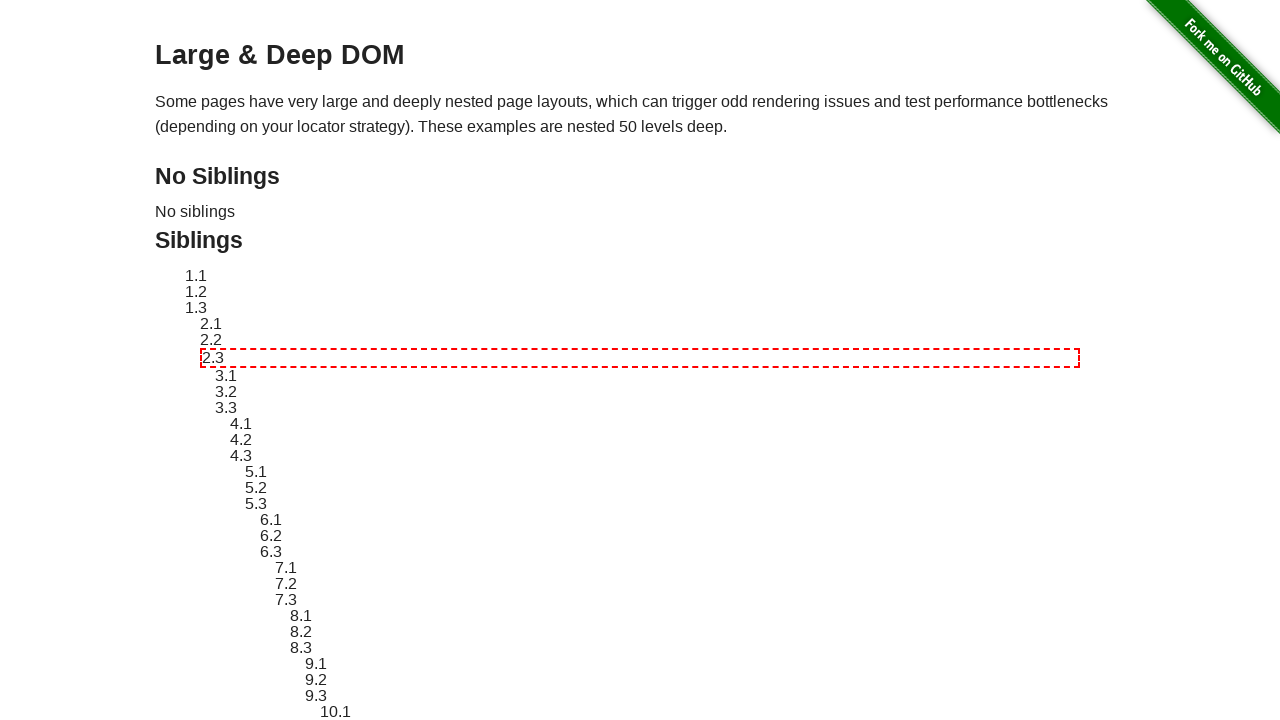